Tests dropdown selection functionality on OrangeHRM free trial page by selecting a country from the dropdown menu

Starting URL: https://www.orangehrm.com/en/30-day-free-trial

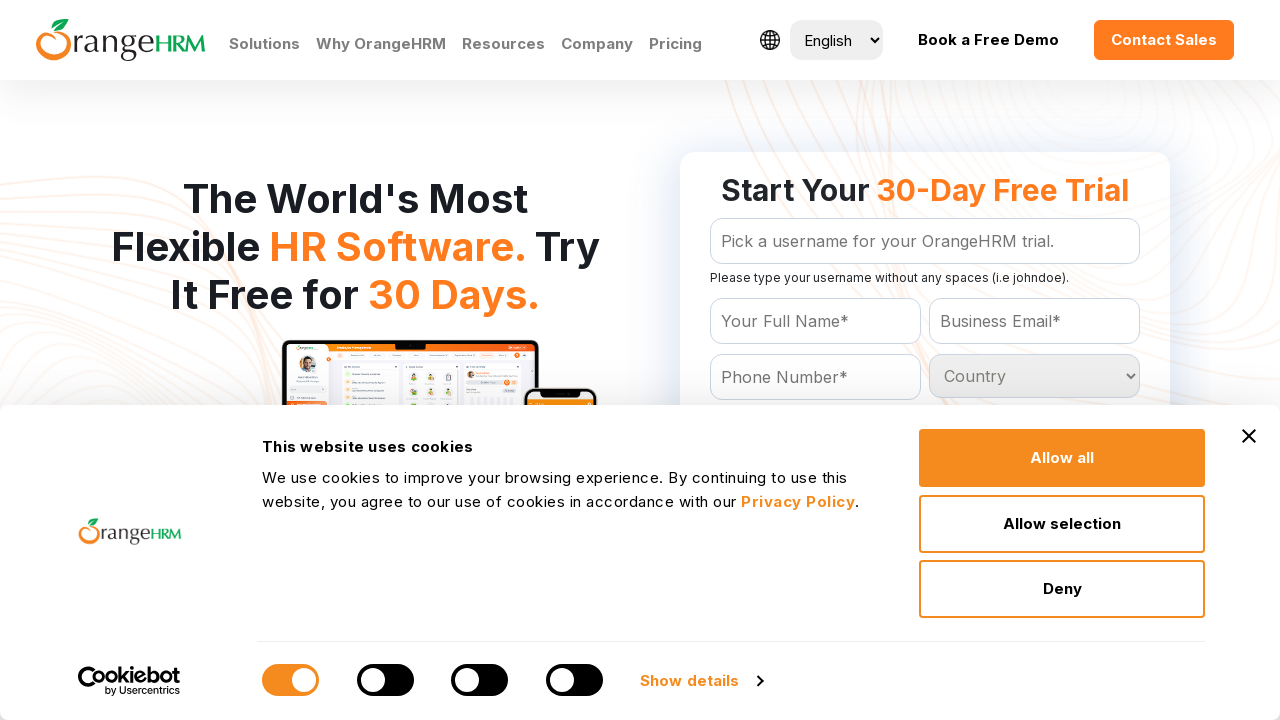

Selected 'India' from the country dropdown menu on #Form_getForm_Country
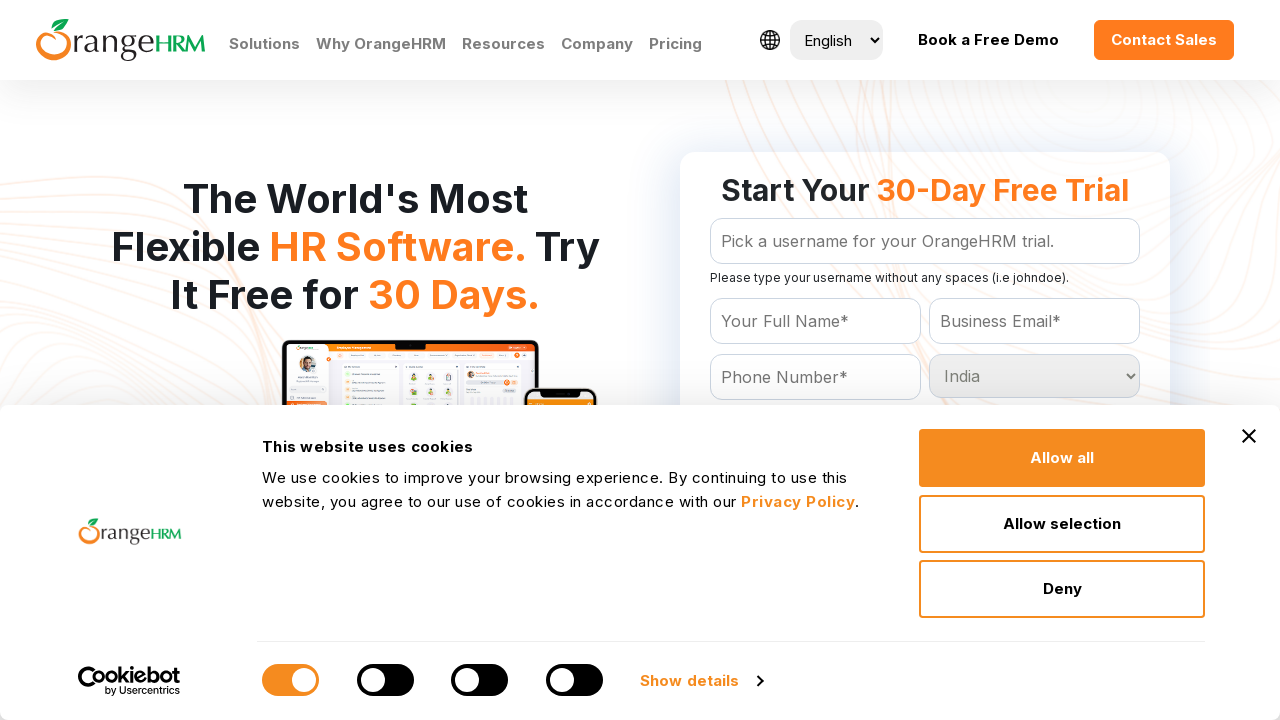

Located the country dropdown element
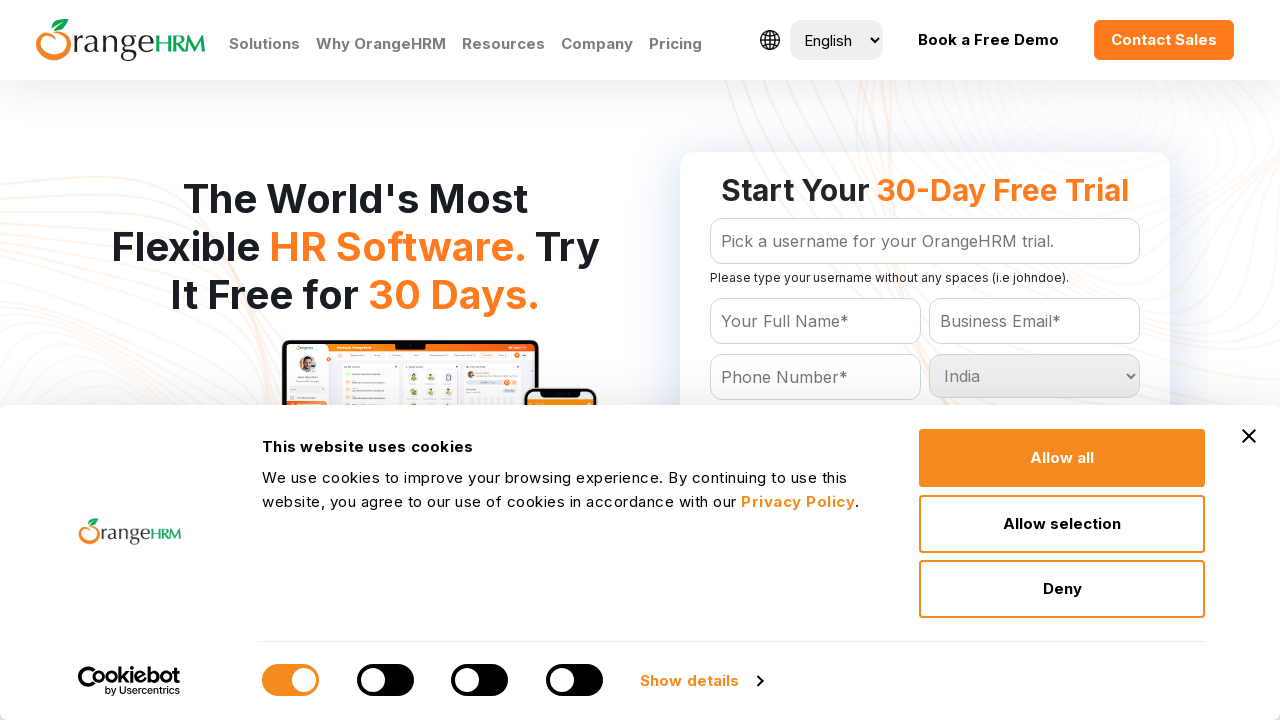

Retrieved all dropdown options - Total: 233 options available
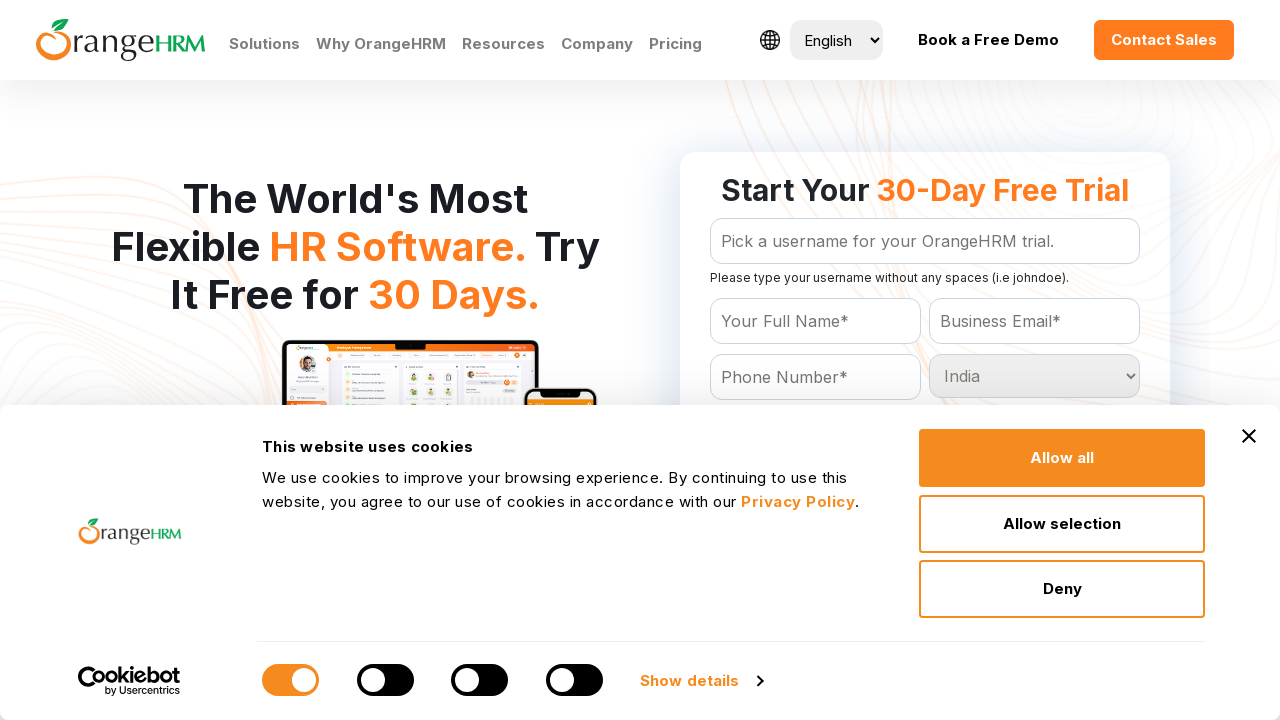

Printed dropdown option count: 233
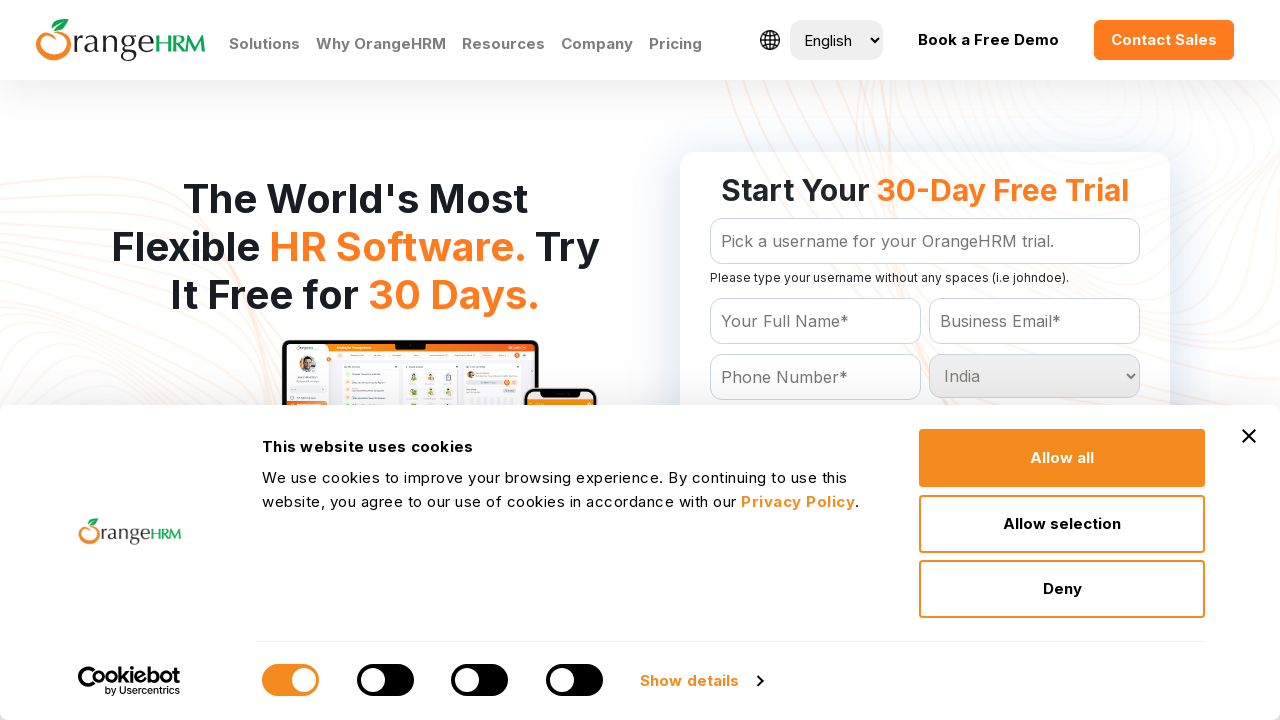

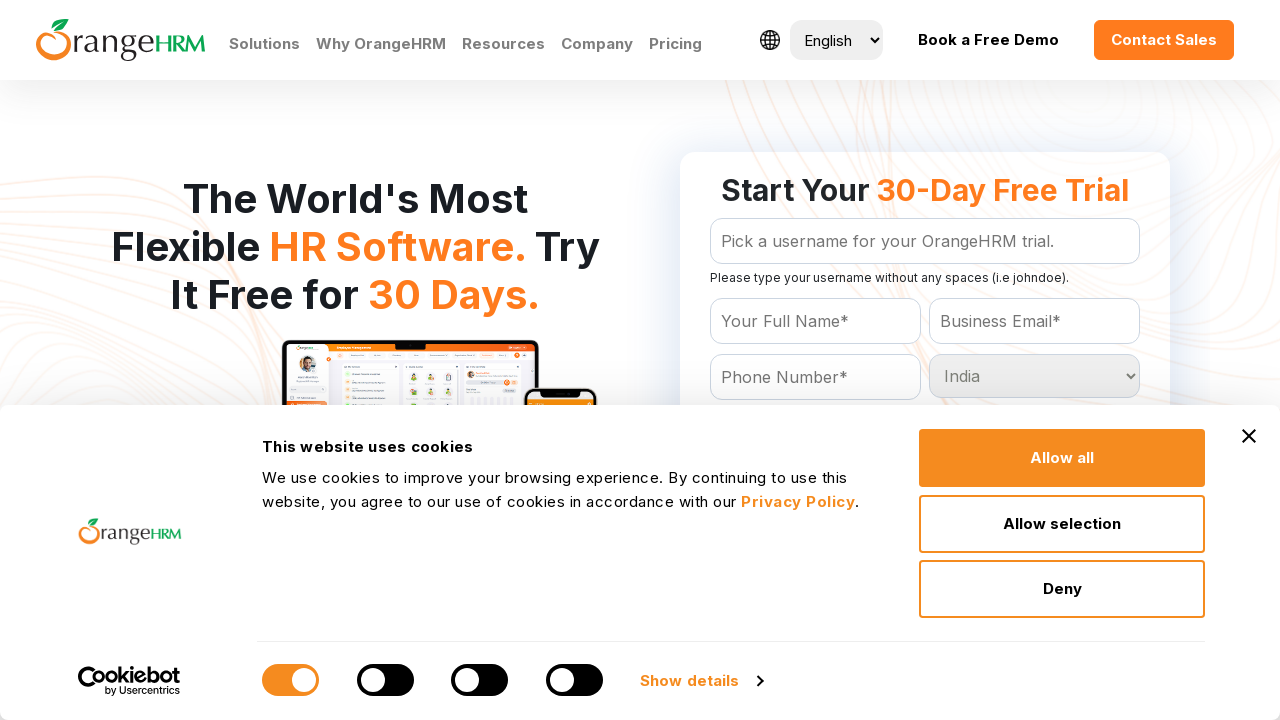